Tests filtering to show only active (non-completed) todo items

Starting URL: https://demo.playwright.dev/todomvc

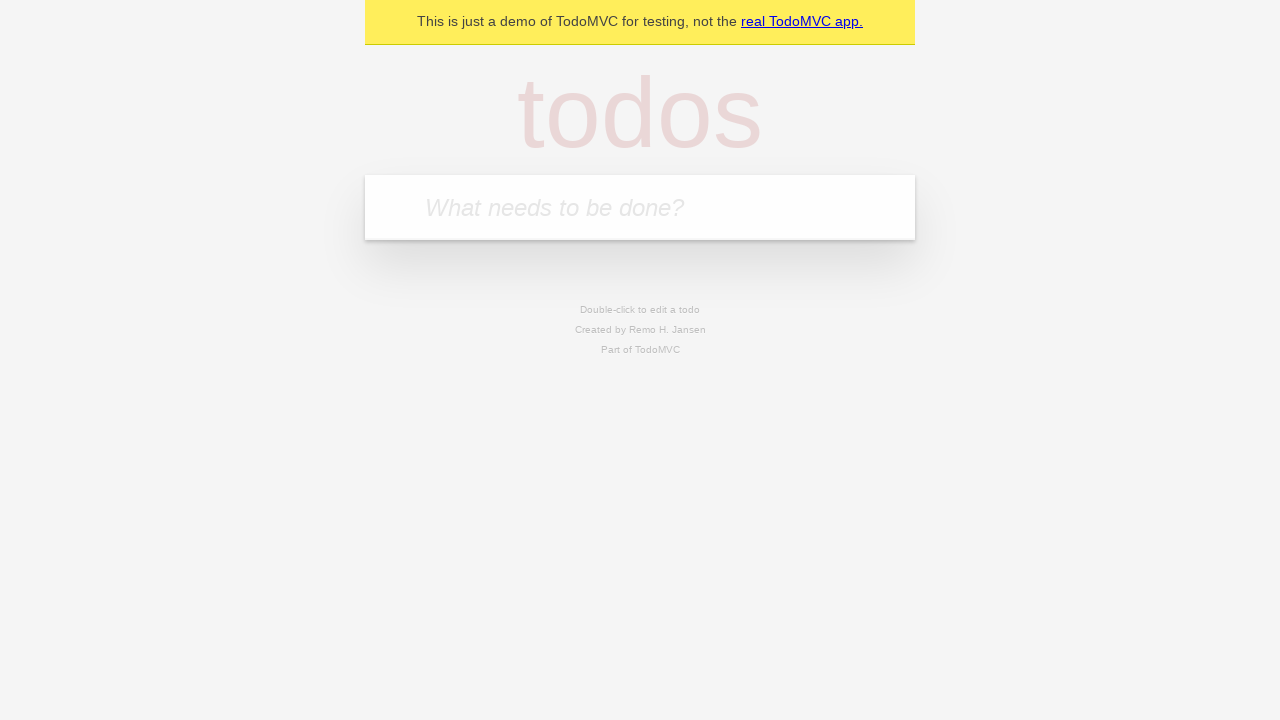

Filled todo input with 'buy some cheese' on internal:attr=[placeholder="What needs to be done?"i]
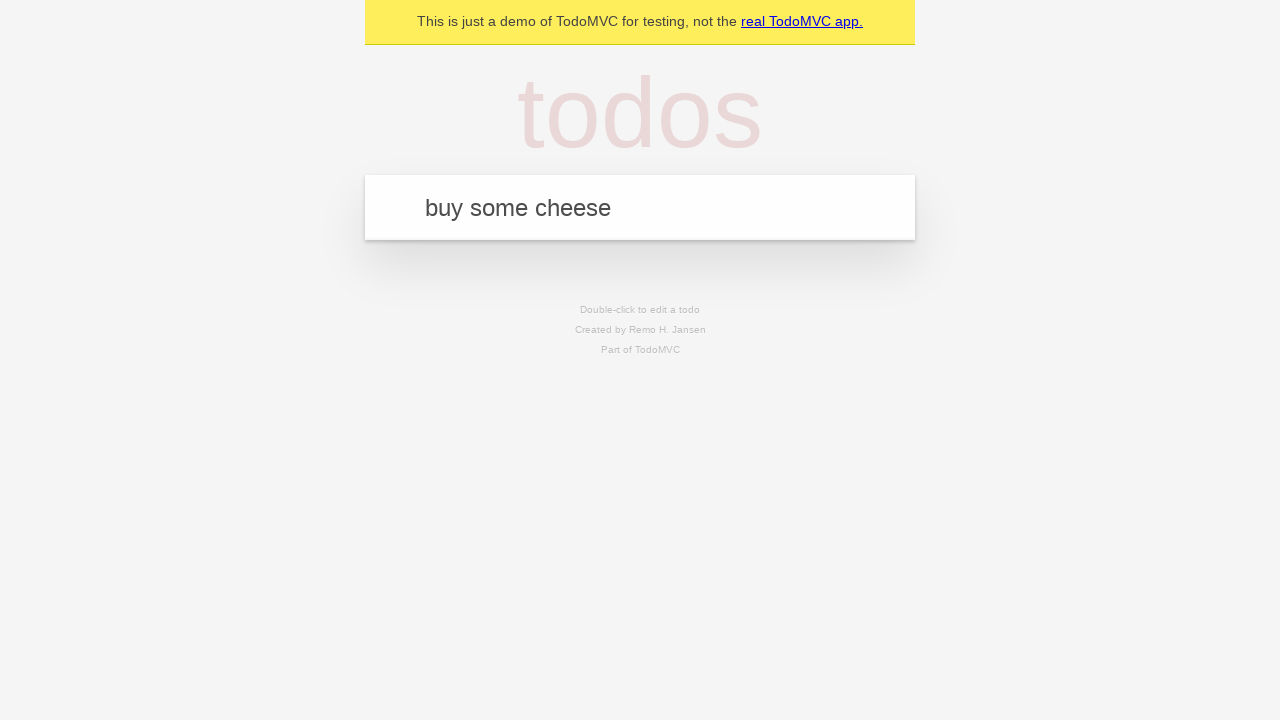

Pressed Enter to add todo item 'buy some cheese' on internal:attr=[placeholder="What needs to be done?"i]
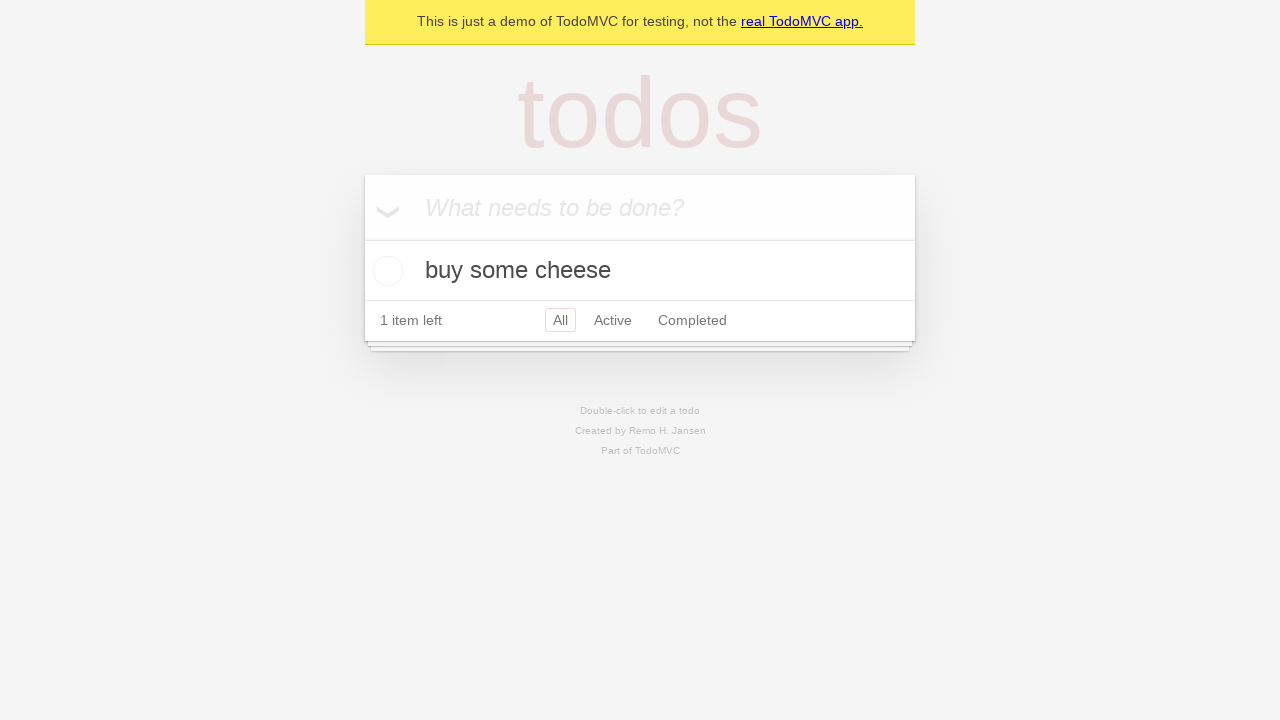

Filled todo input with 'feed the cat' on internal:attr=[placeholder="What needs to be done?"i]
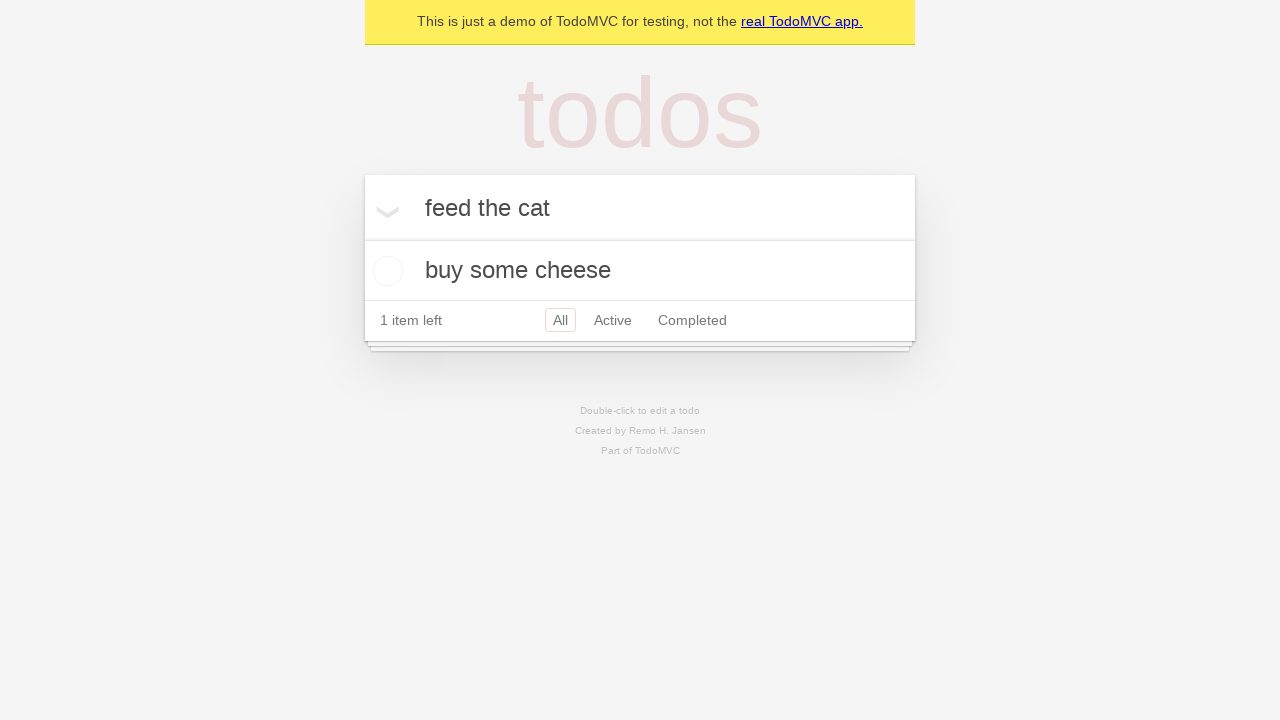

Pressed Enter to add todo item 'feed the cat' on internal:attr=[placeholder="What needs to be done?"i]
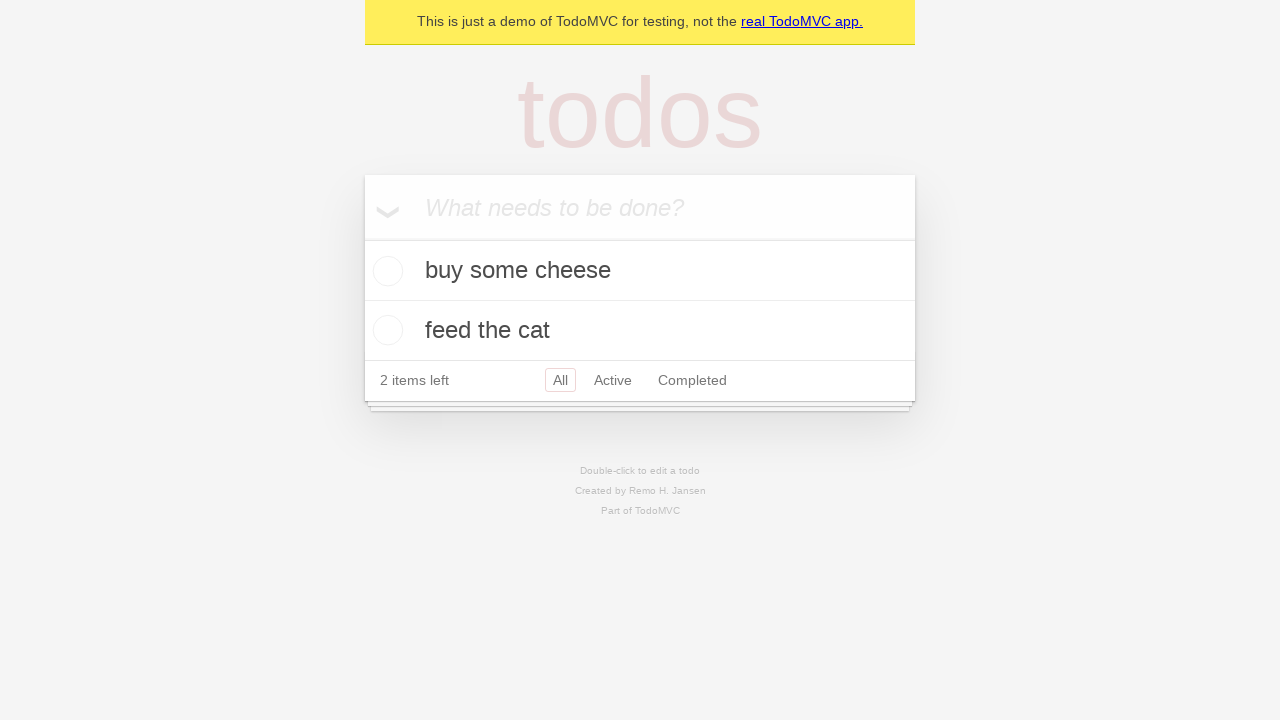

Filled todo input with 'book a doctors appointment' on internal:attr=[placeholder="What needs to be done?"i]
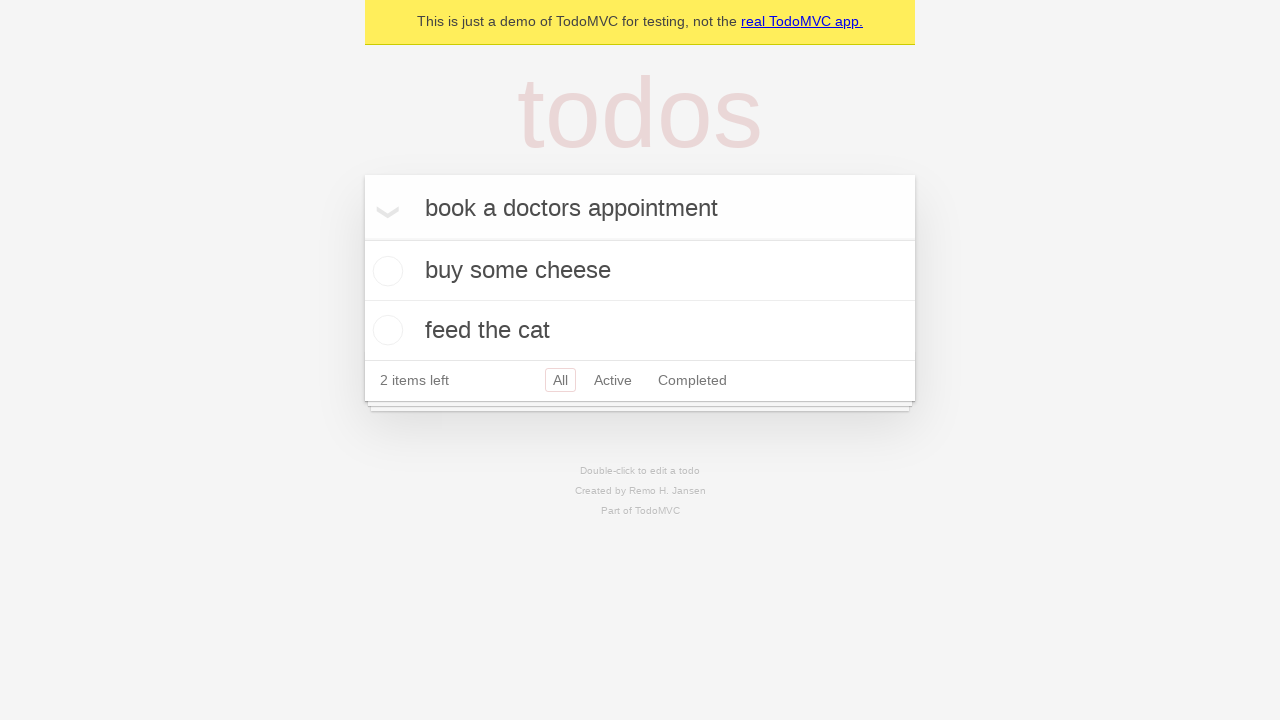

Pressed Enter to add todo item 'book a doctors appointment' on internal:attr=[placeholder="What needs to be done?"i]
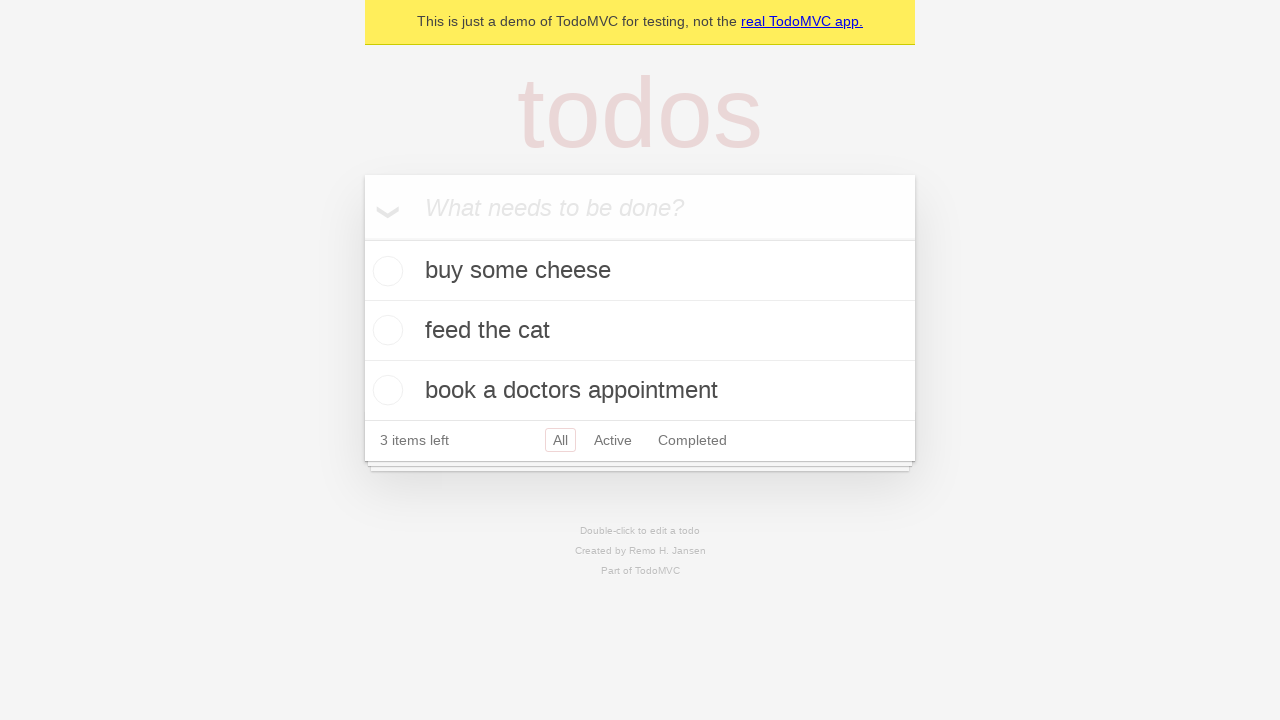

Waited for all 3 todo items to be added to the page
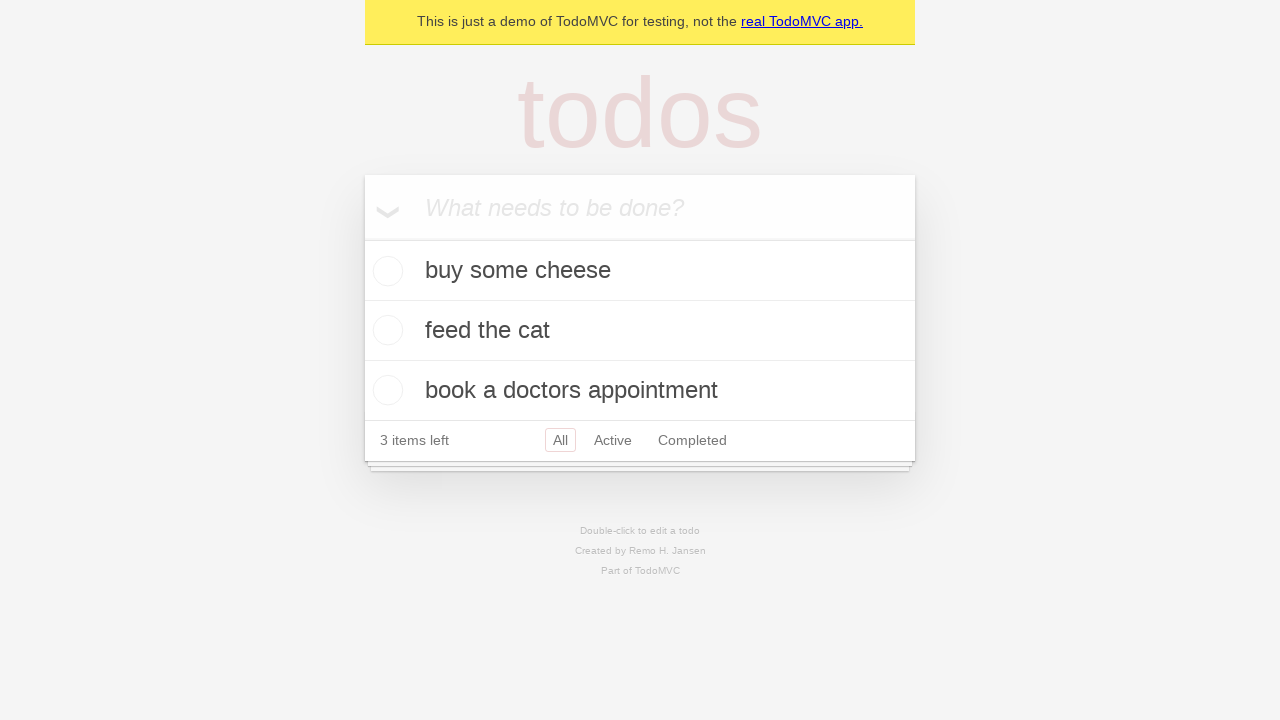

Checked the second todo item to mark it as completed at (385, 330) on internal:testid=[data-testid="todo-item"s] >> nth=1 >> internal:role=checkbox
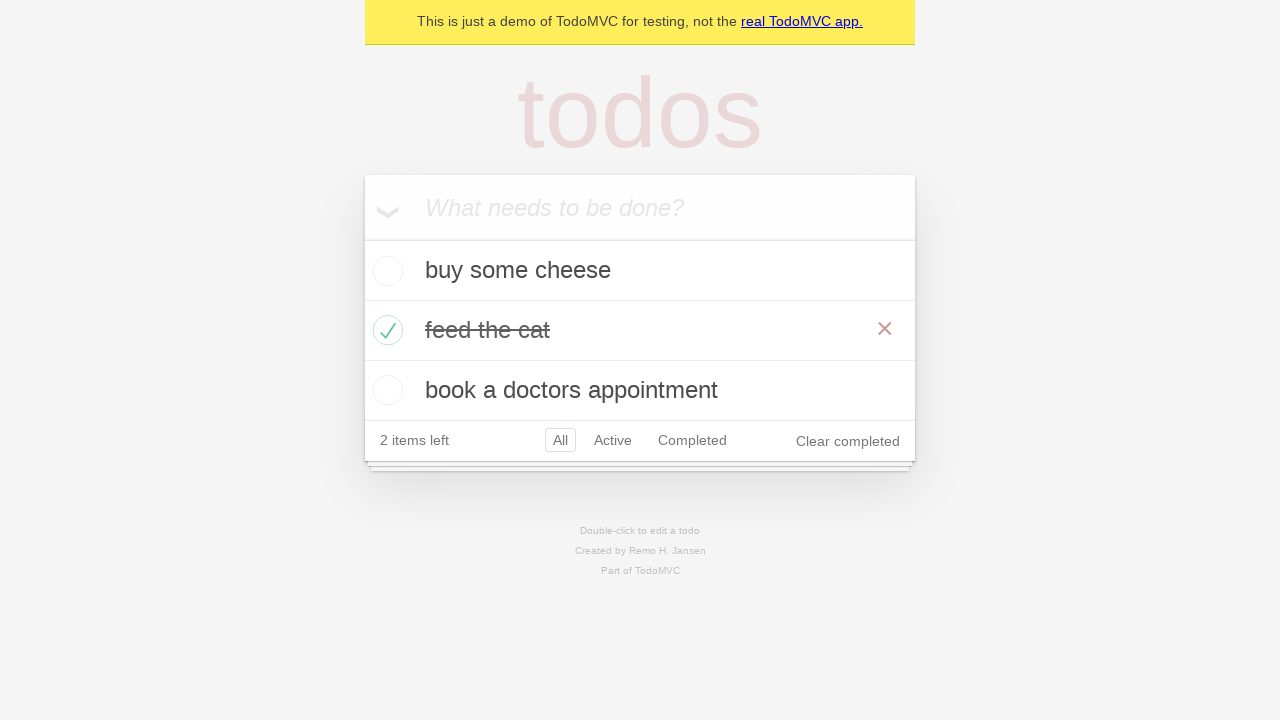

Clicked the 'Active' filter to show only active items at (613, 440) on internal:role=link[name="Active"i]
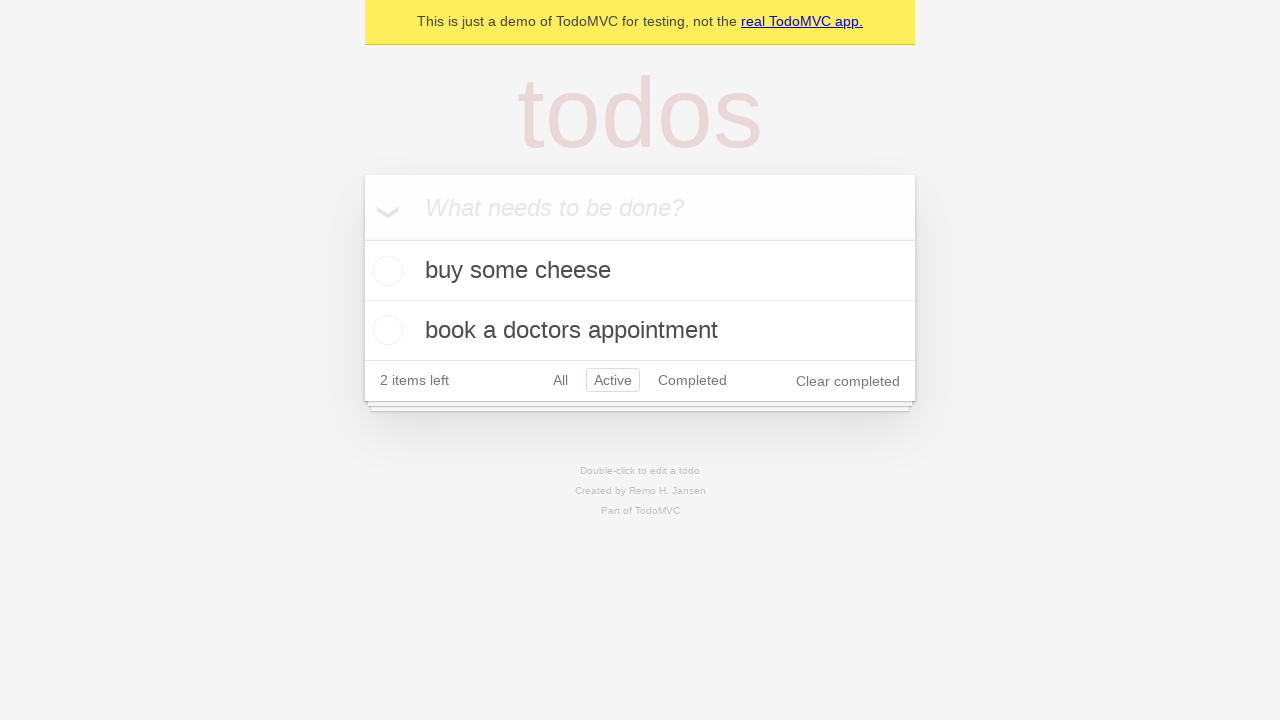

Waited for filtered view showing 2 active todo items
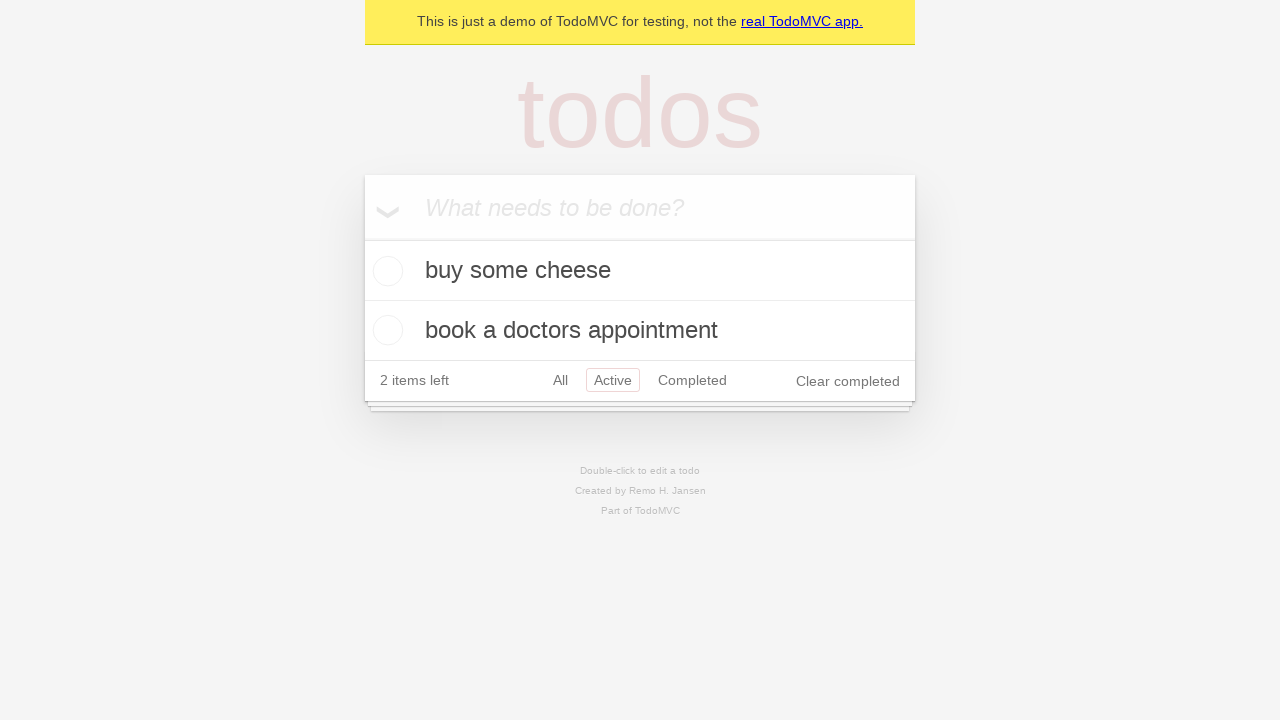

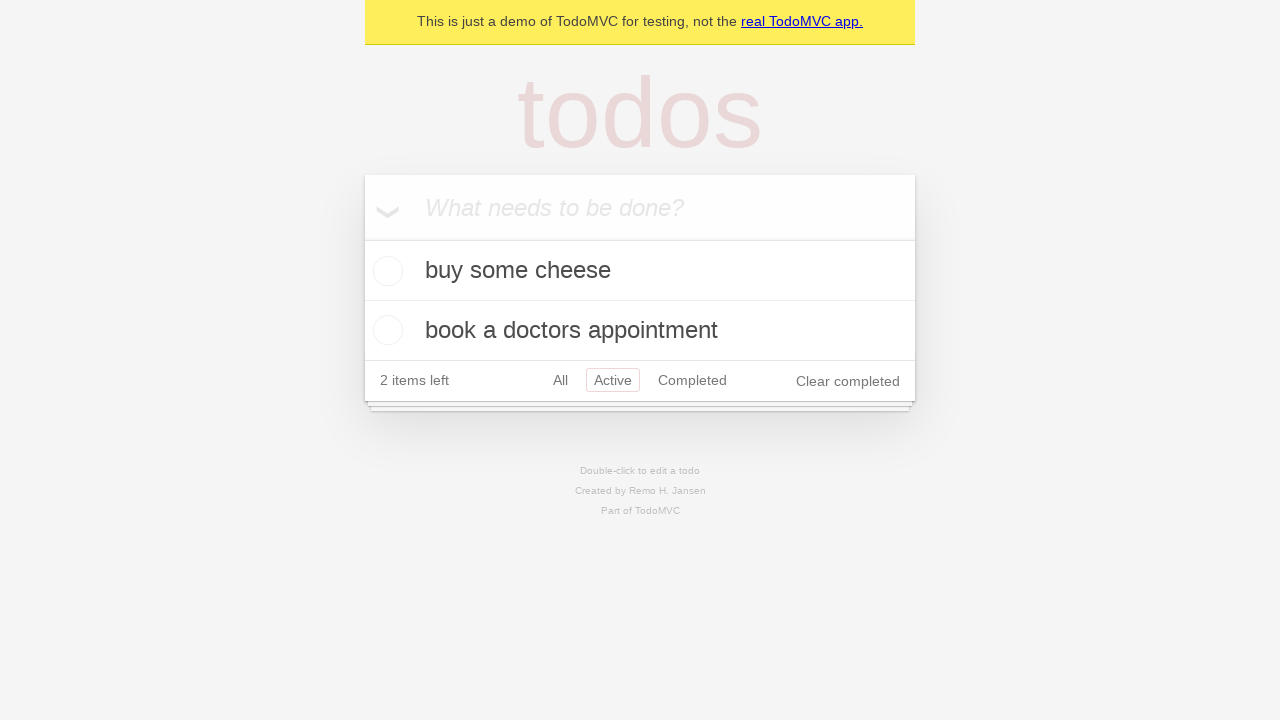